Tests the edit button functionality by clicking edit, modifying all car fields with new values, and submitting

Starting URL: https://carros-crud.vercel.app/

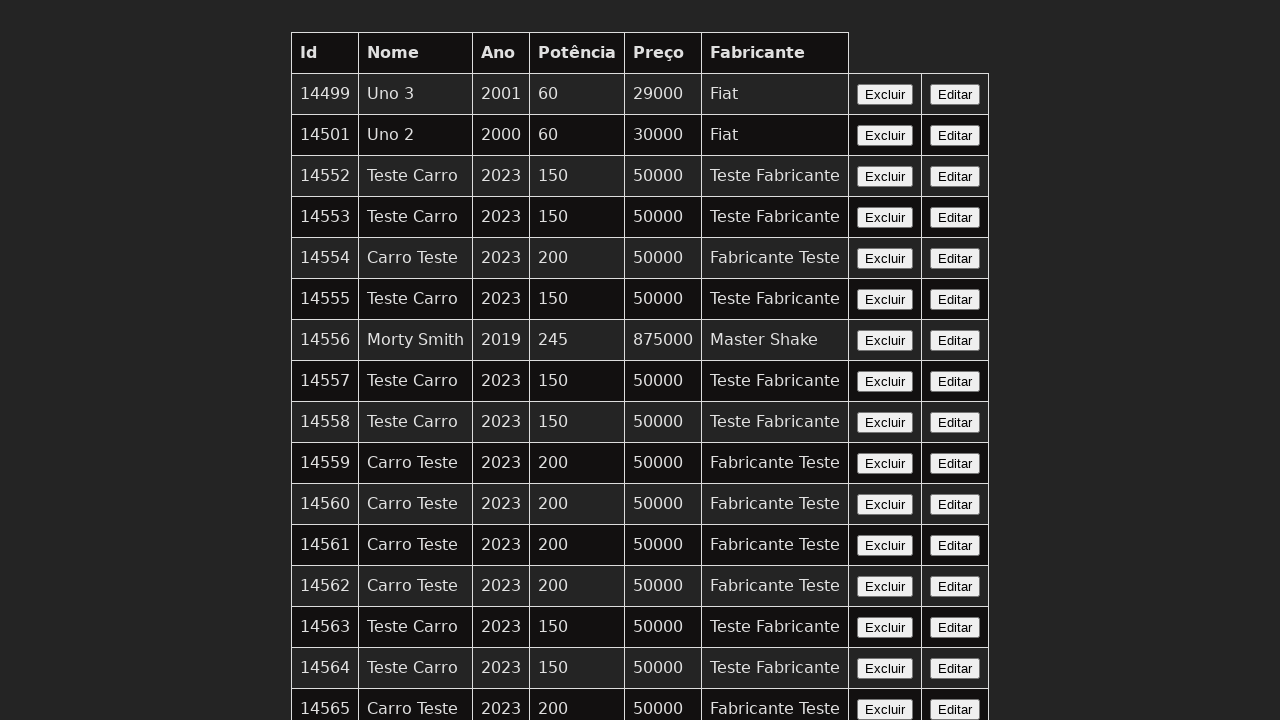

Waited for edit button to be visible
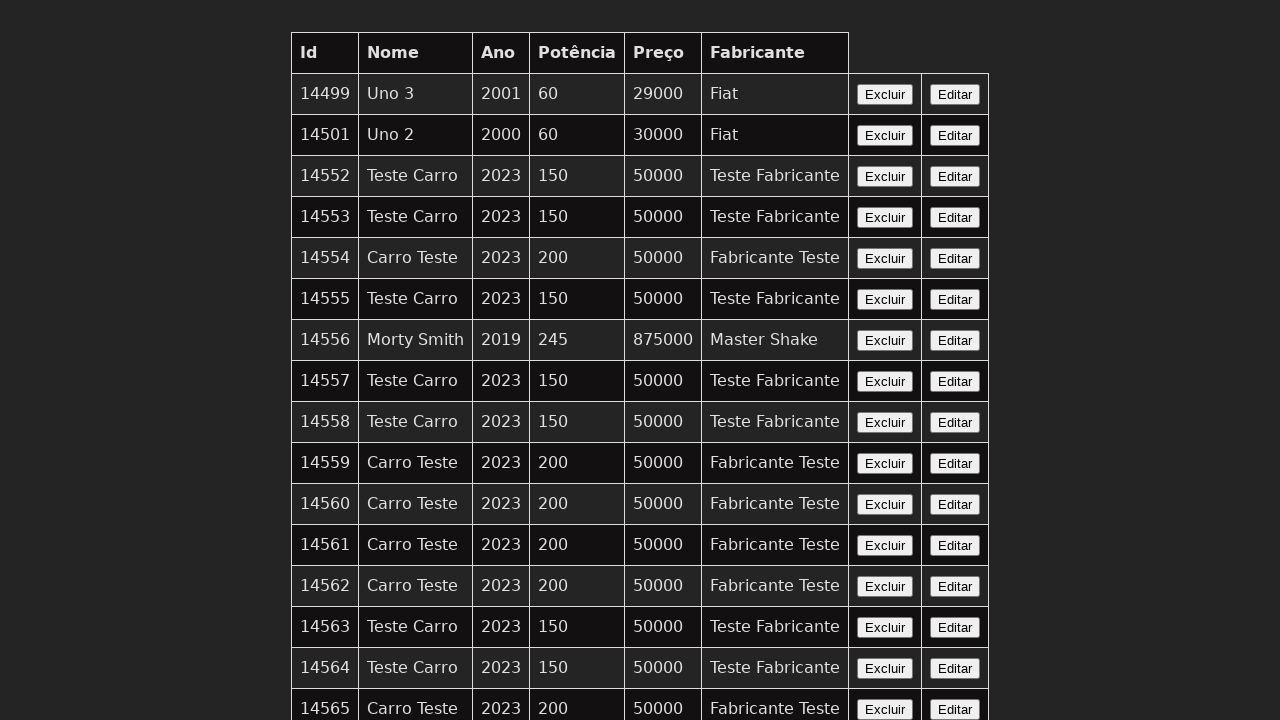

Clicked the edit button at (955, 94) on button:has-text('Editar')
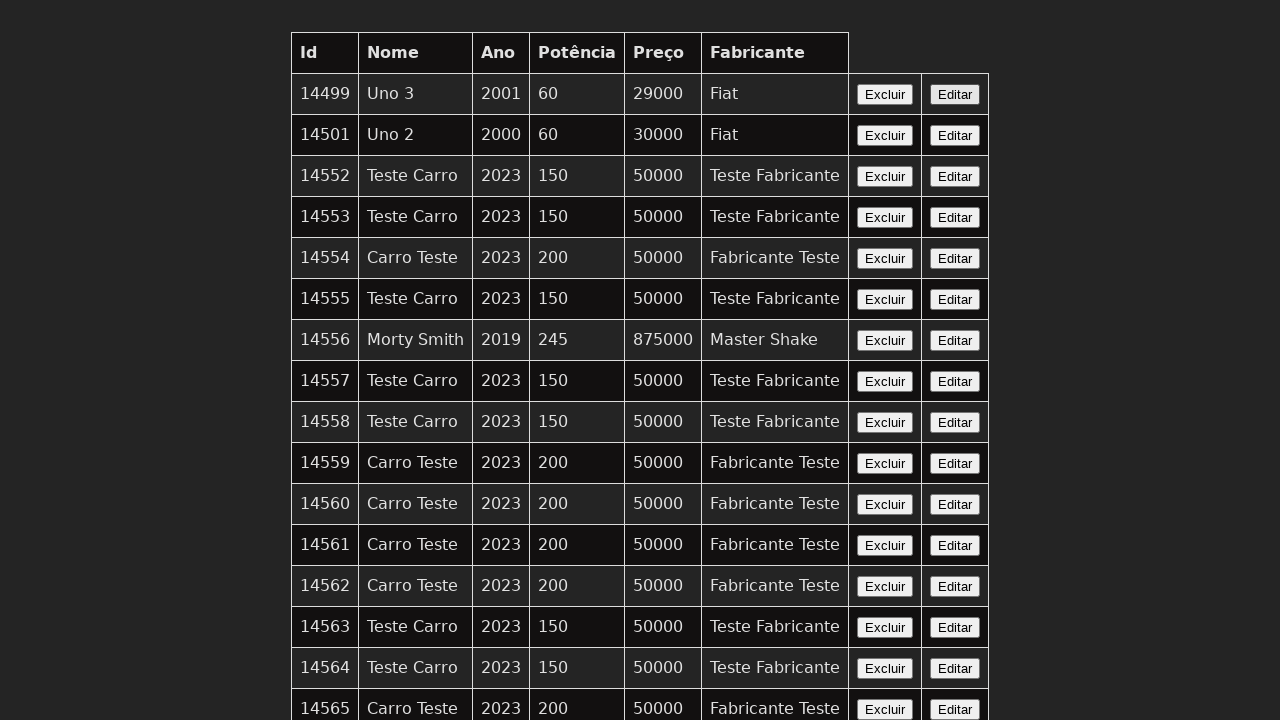

Waited for form fields to be visible
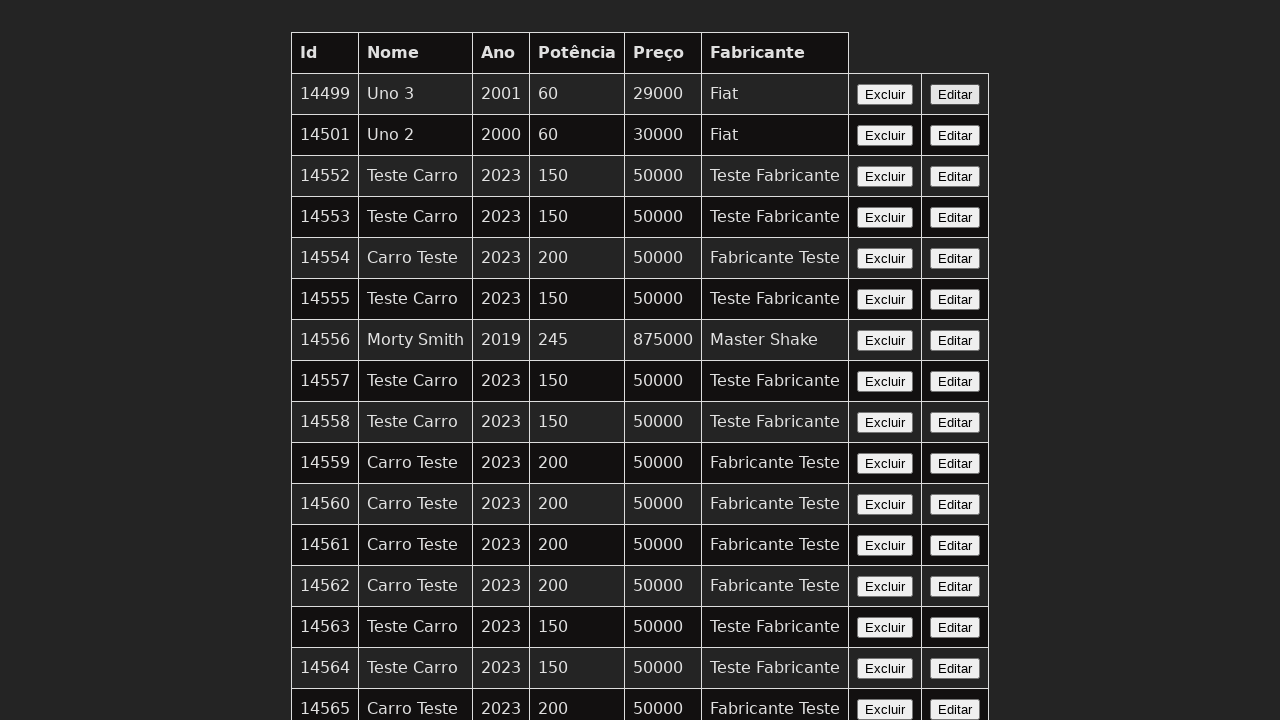

Cleared the nome field on input[name='nome']
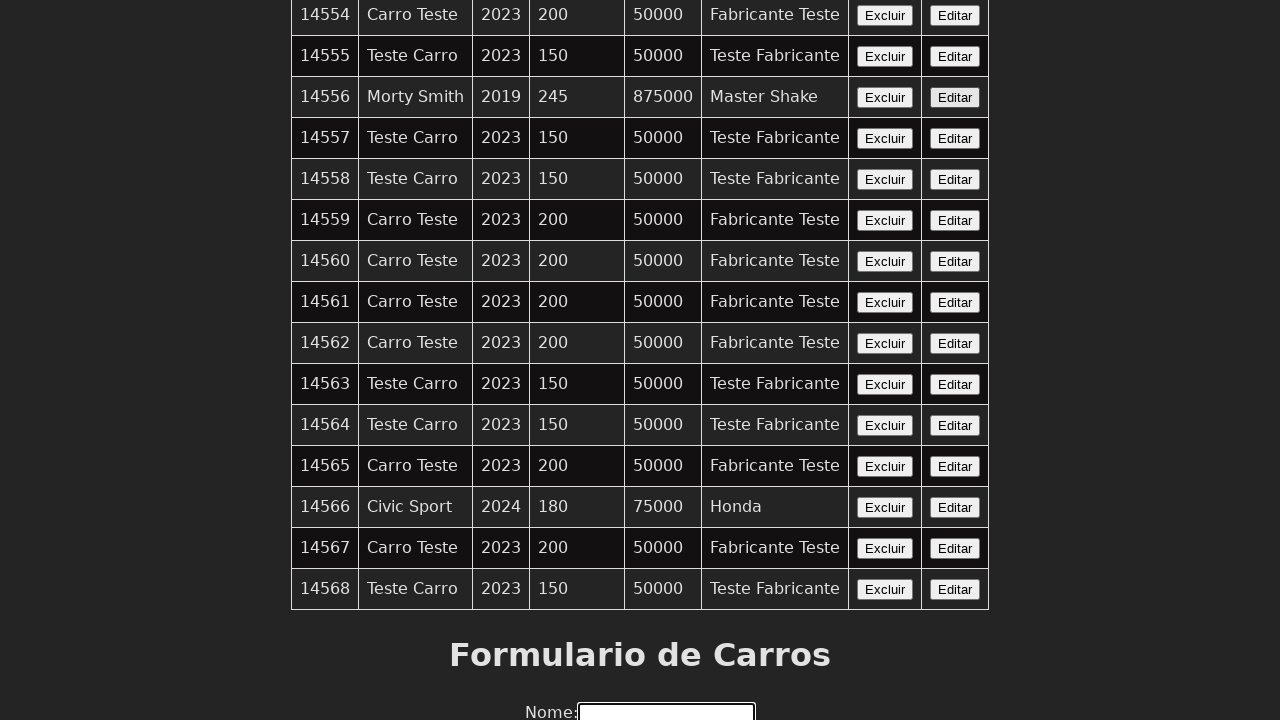

Filled nome field with 'Carro Editado' on input[name='nome']
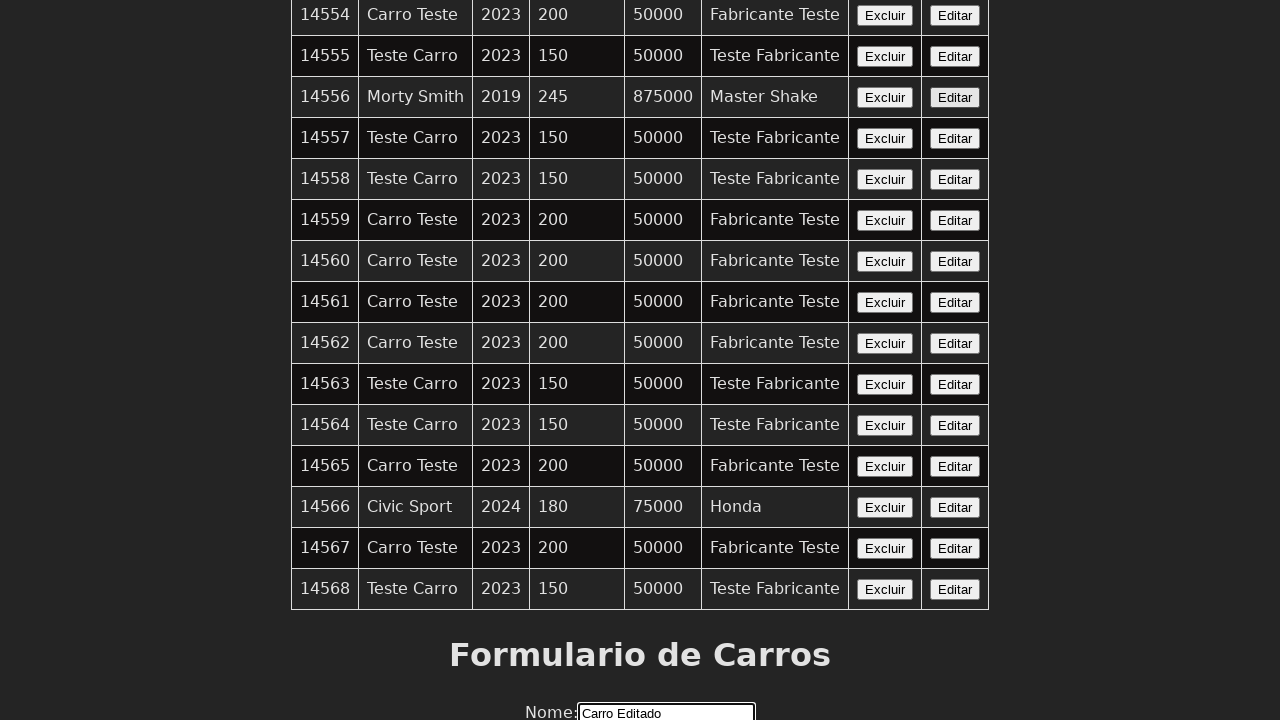

Cleared the ano field on input[name='ano']
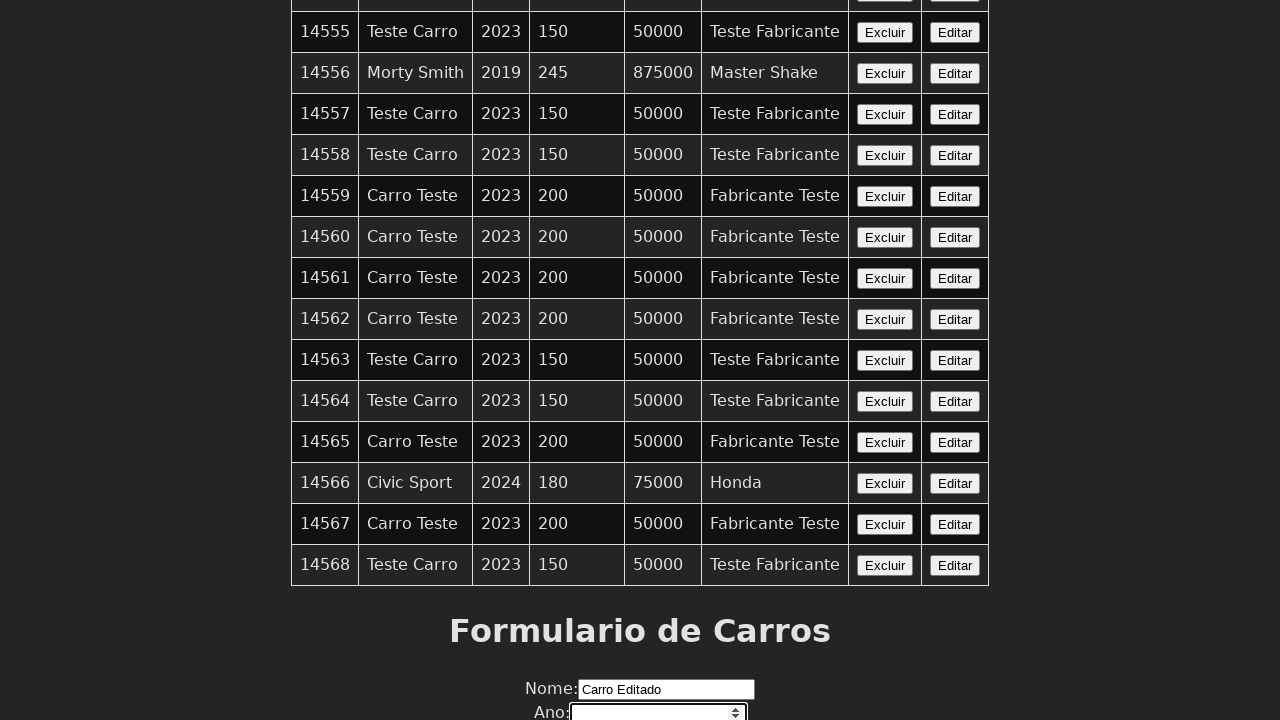

Filled ano field with '2024' on input[name='ano']
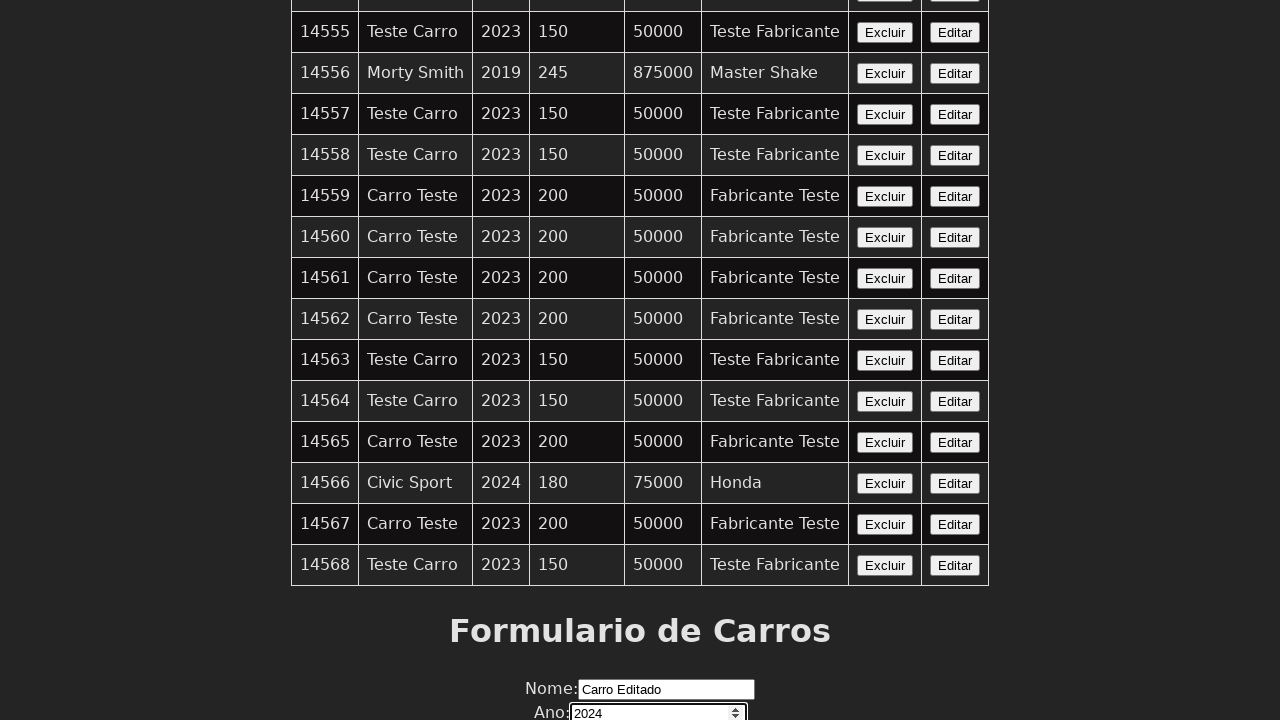

Cleared the potencia field on input[name='potencia']
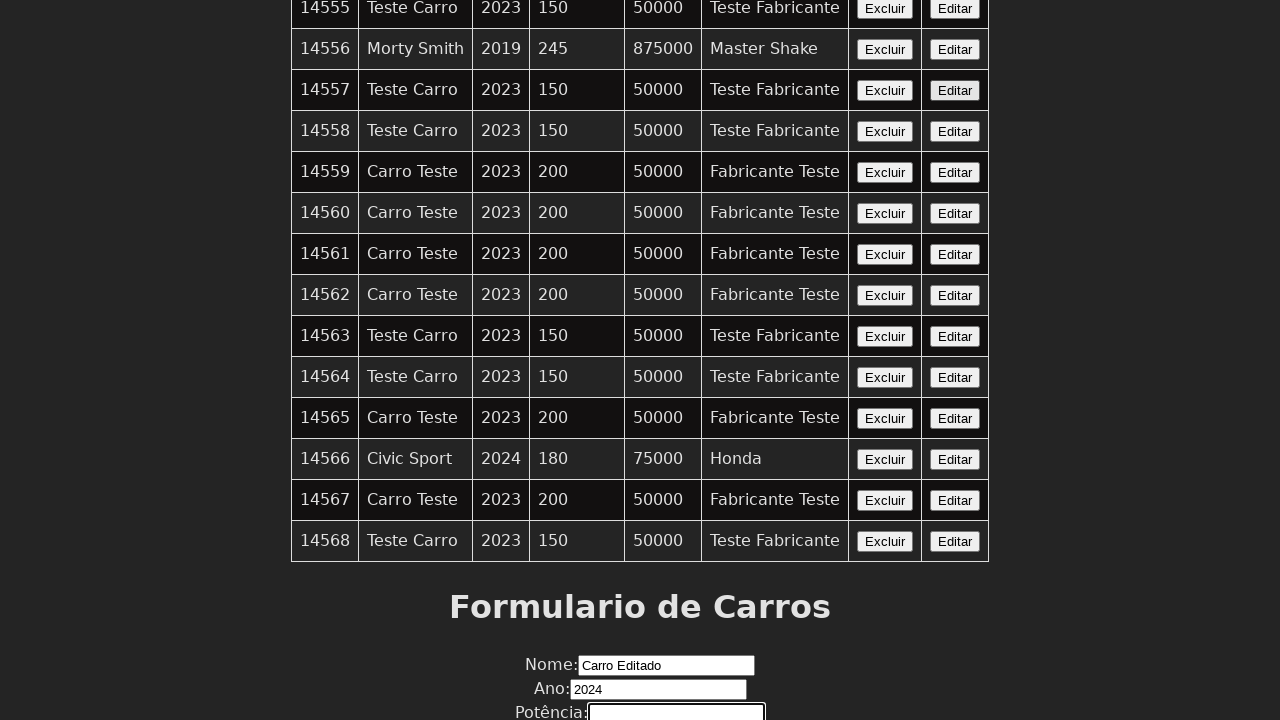

Filled potencia field with '180' on input[name='potencia']
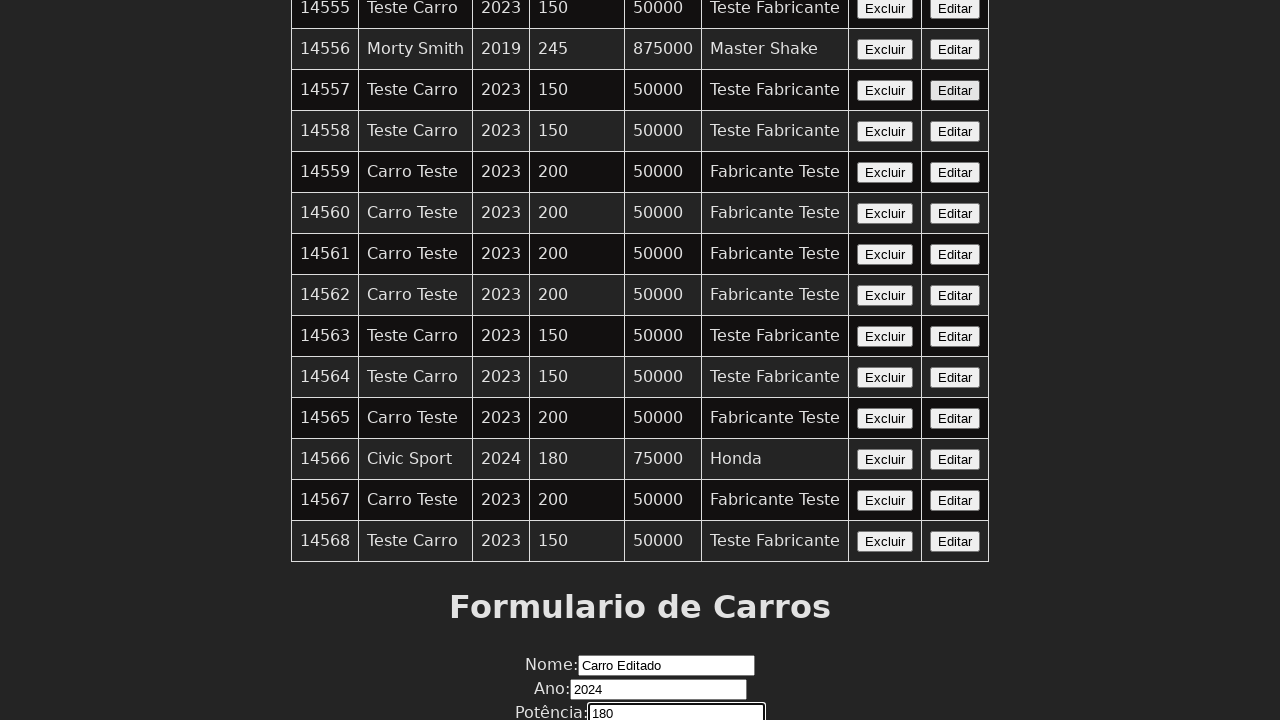

Cleared the preco field on input[name='preco']
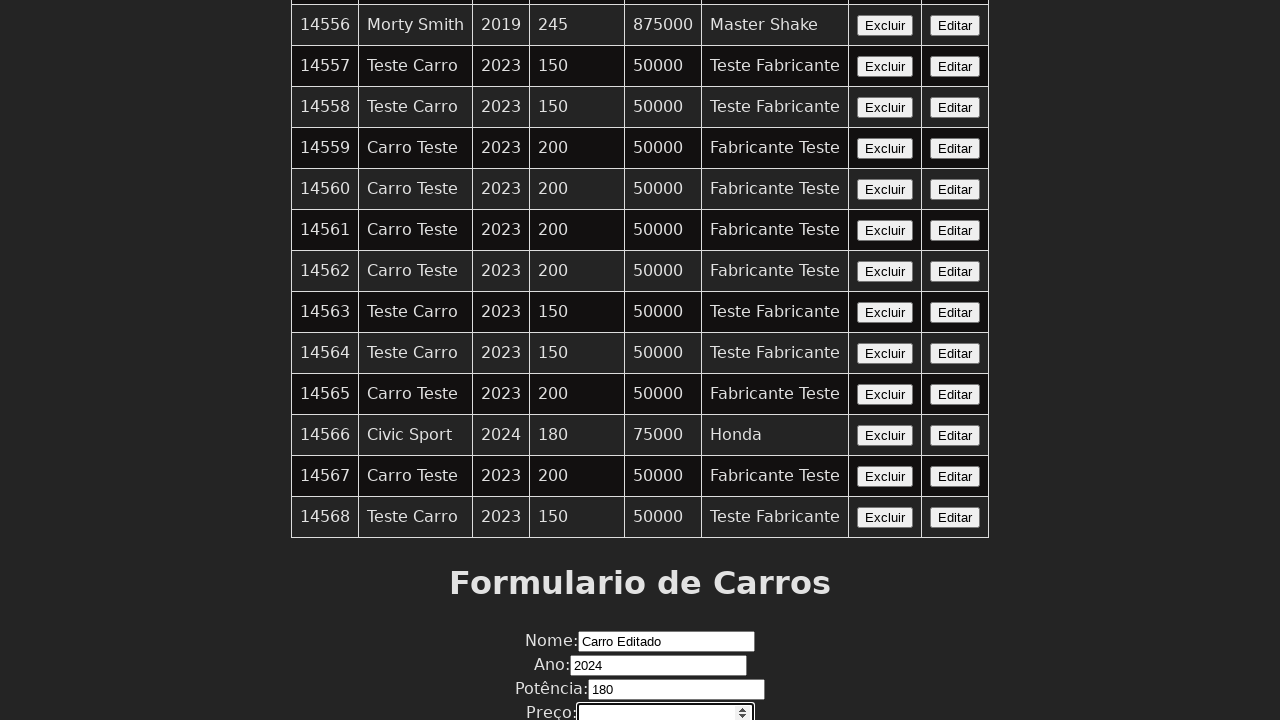

Filled preco field with '60000' on input[name='preco']
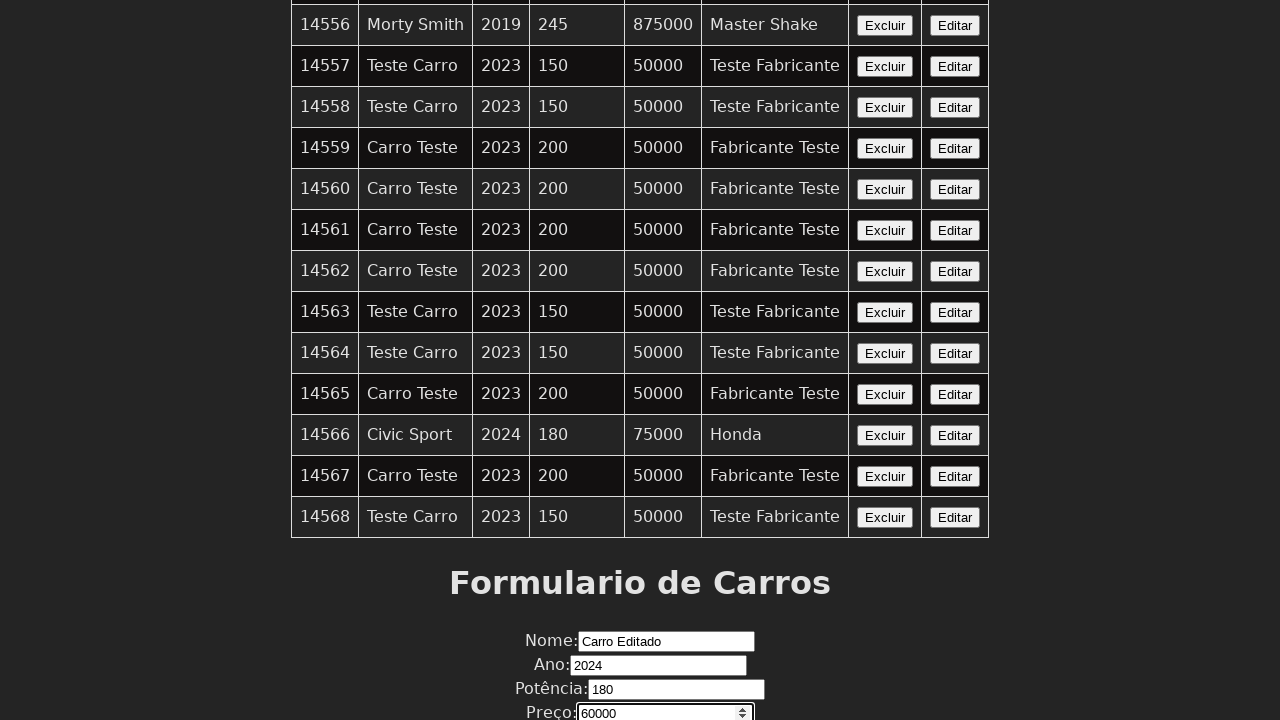

Cleared the fabricante field on input[name='fabricante']
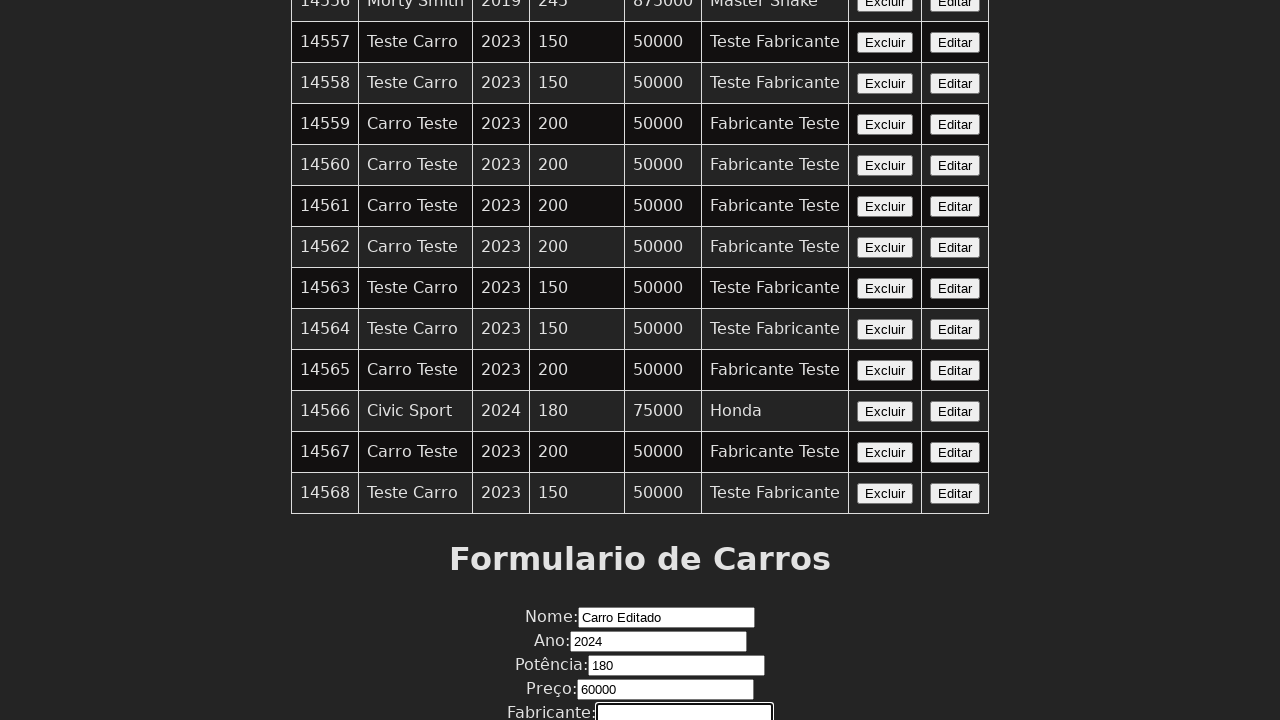

Filled fabricante field with 'Fabricante Editado' on input[name='fabricante']
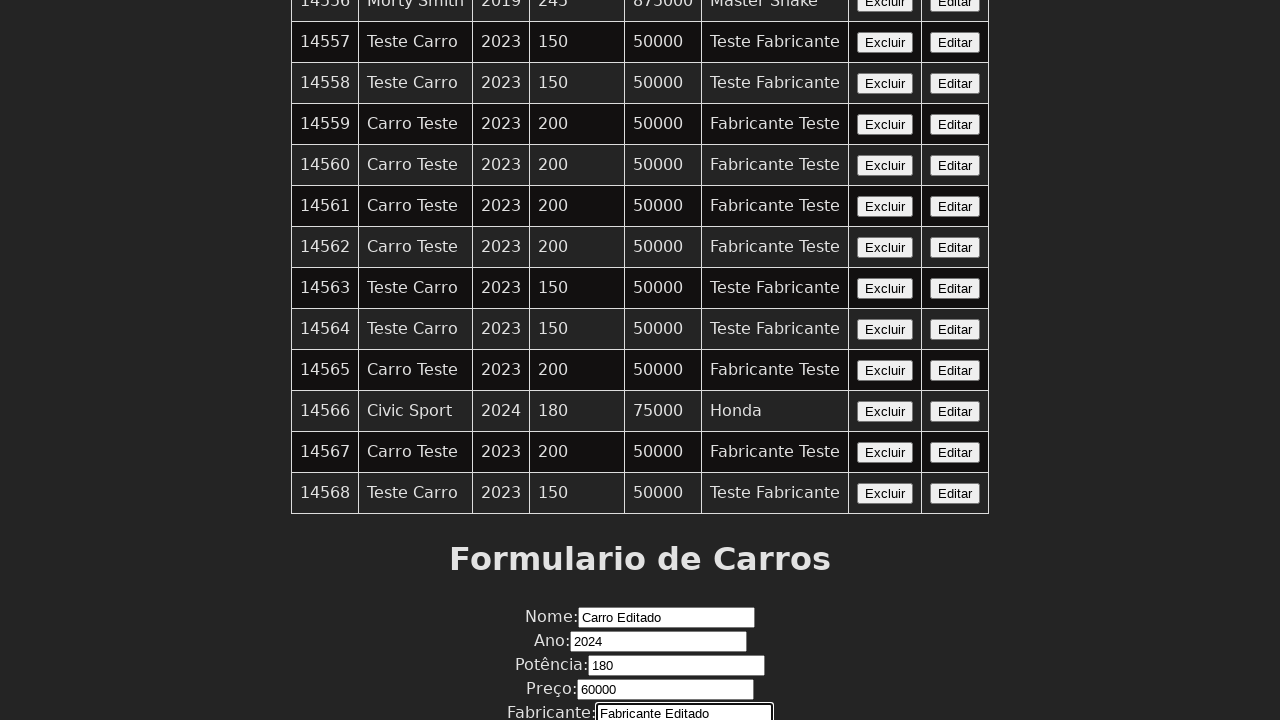

Clicked the submit/edit button to save changes at (955, 94) on button:has-text('Editar')
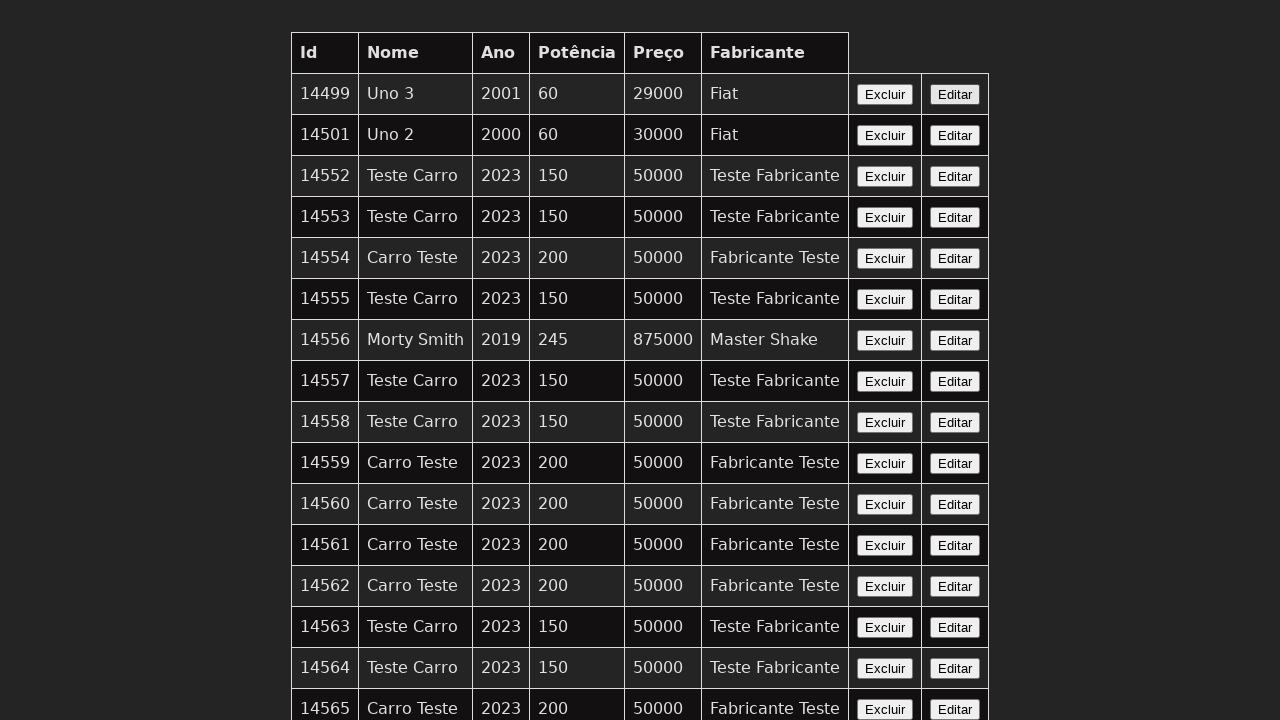

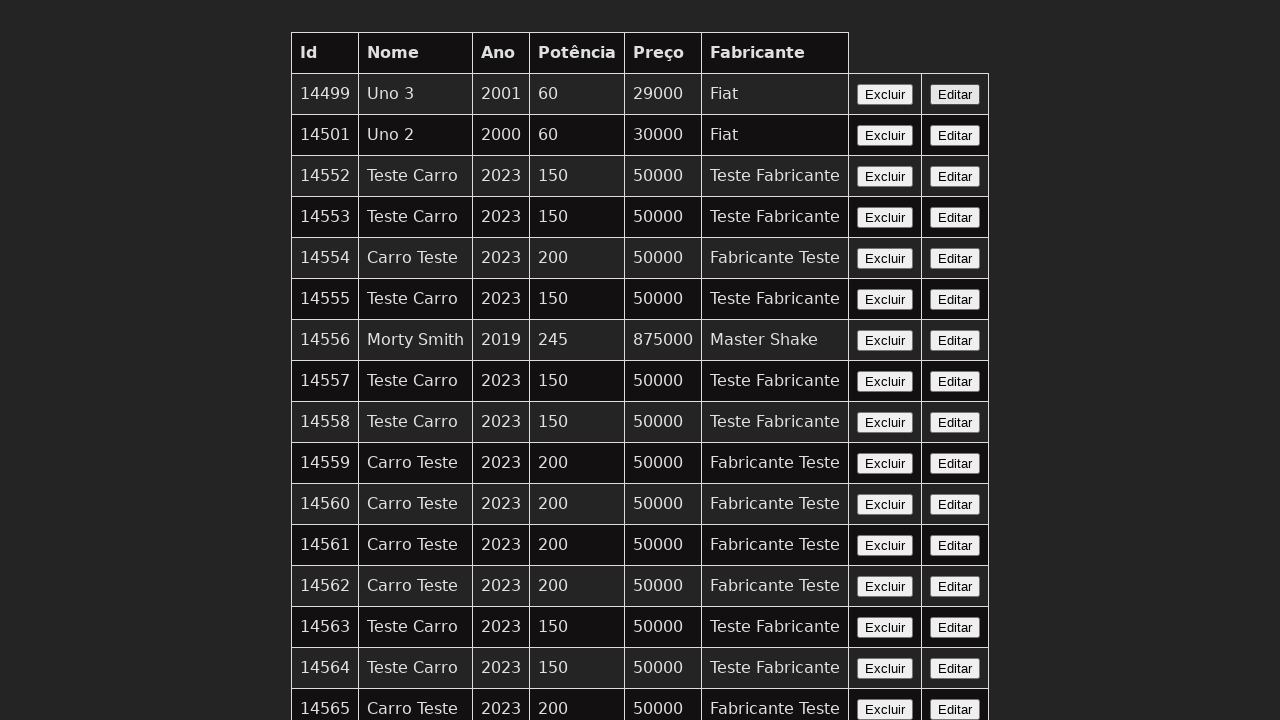